Tests that the browser back button correctly navigates between filter views.

Starting URL: https://demo.playwright.dev/todomvc

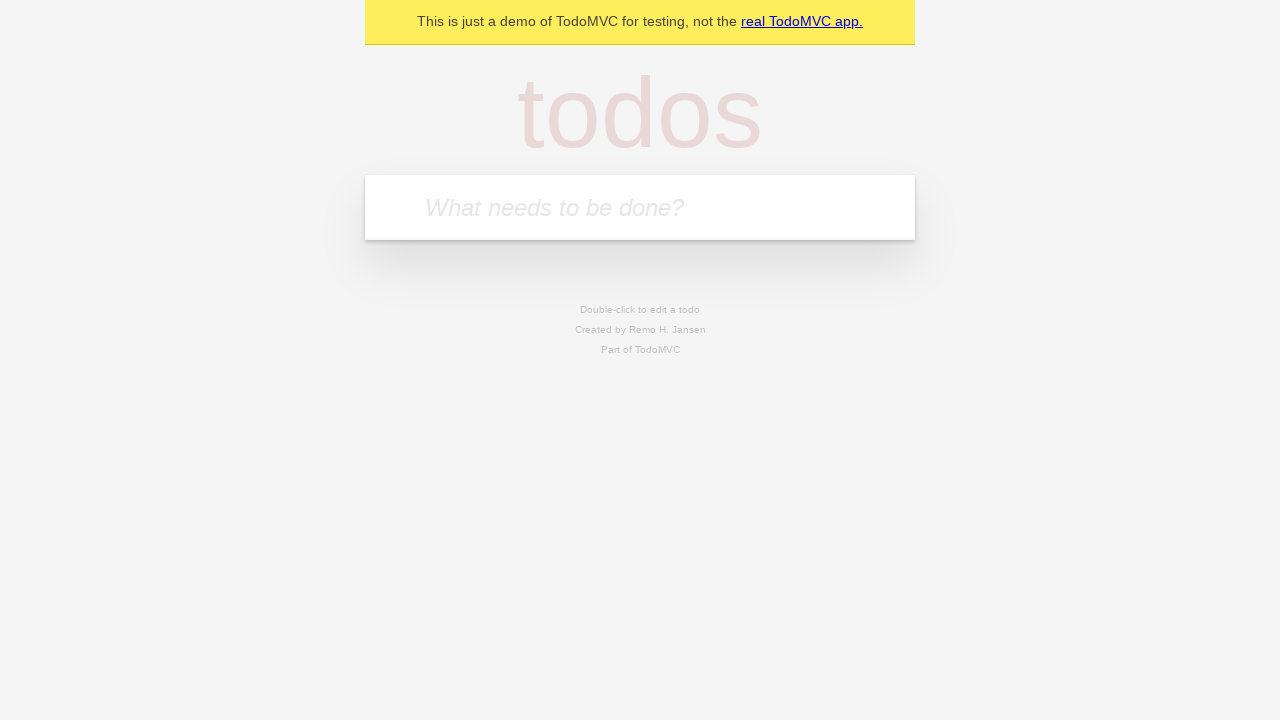

Filled todo input with 'buy some cheese' on internal:attr=[placeholder="What needs to be done?"i]
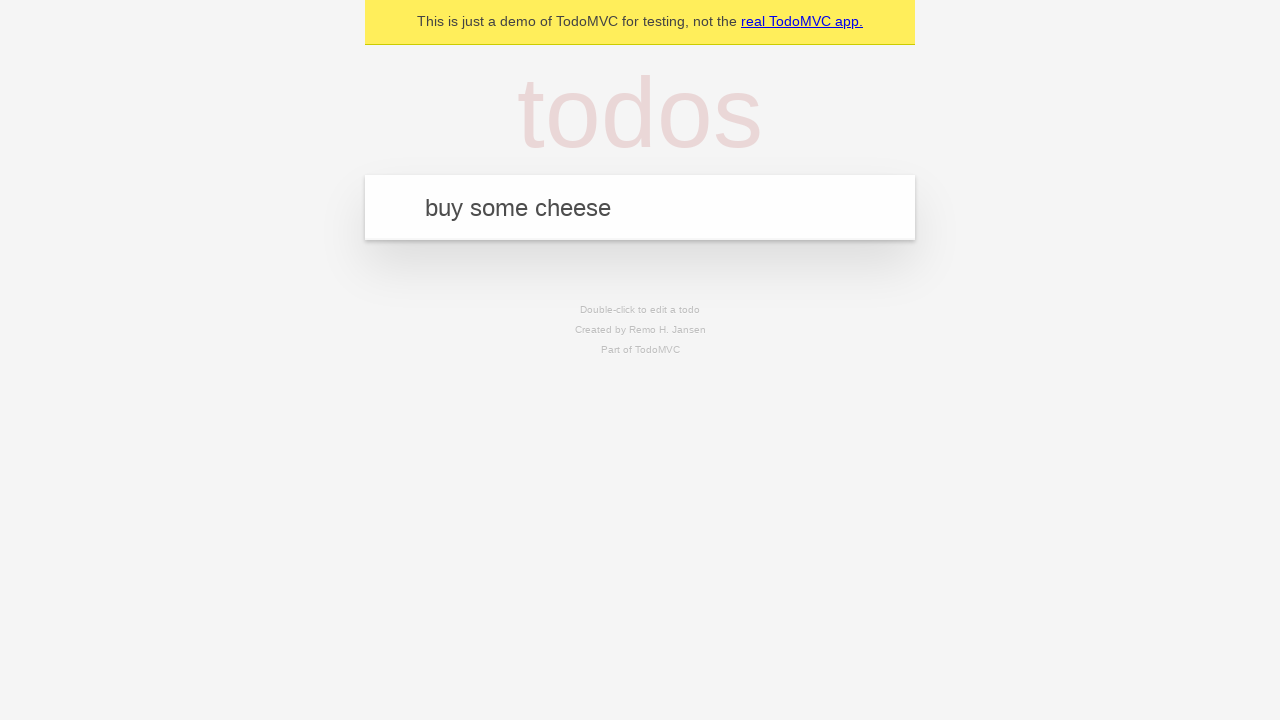

Pressed Enter to create todo 'buy some cheese' on internal:attr=[placeholder="What needs to be done?"i]
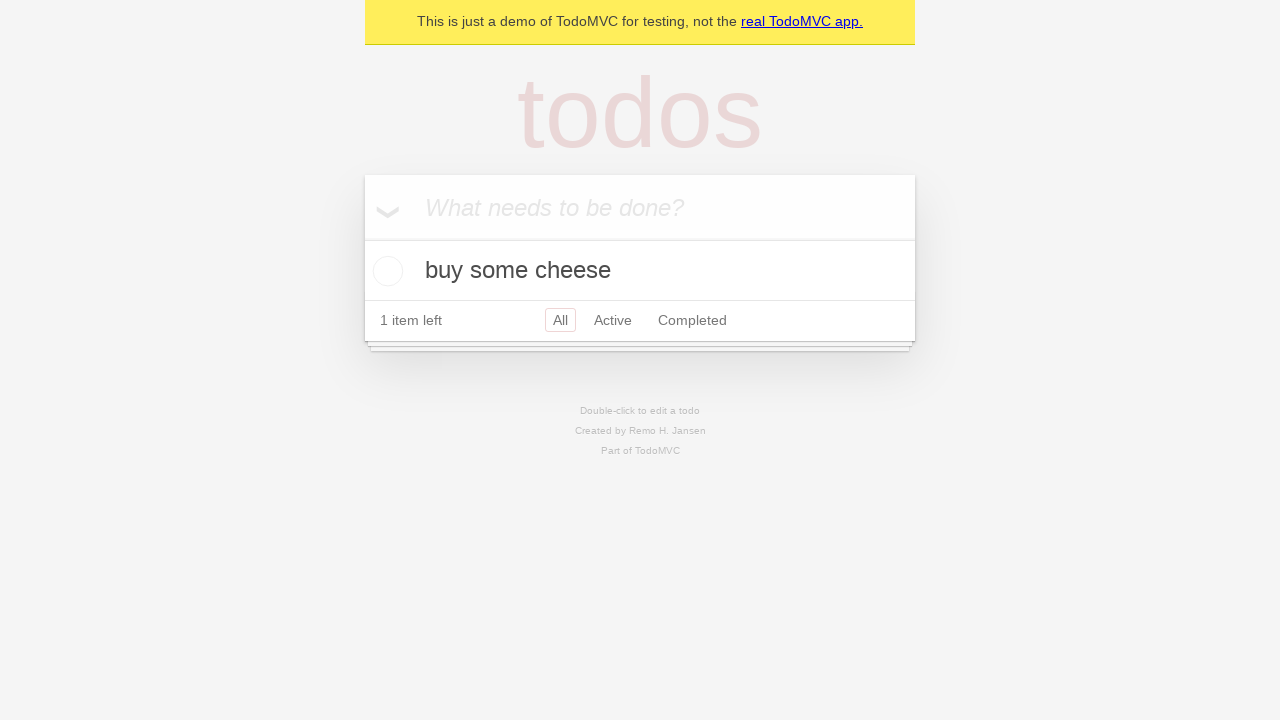

Filled todo input with 'feed the cat' on internal:attr=[placeholder="What needs to be done?"i]
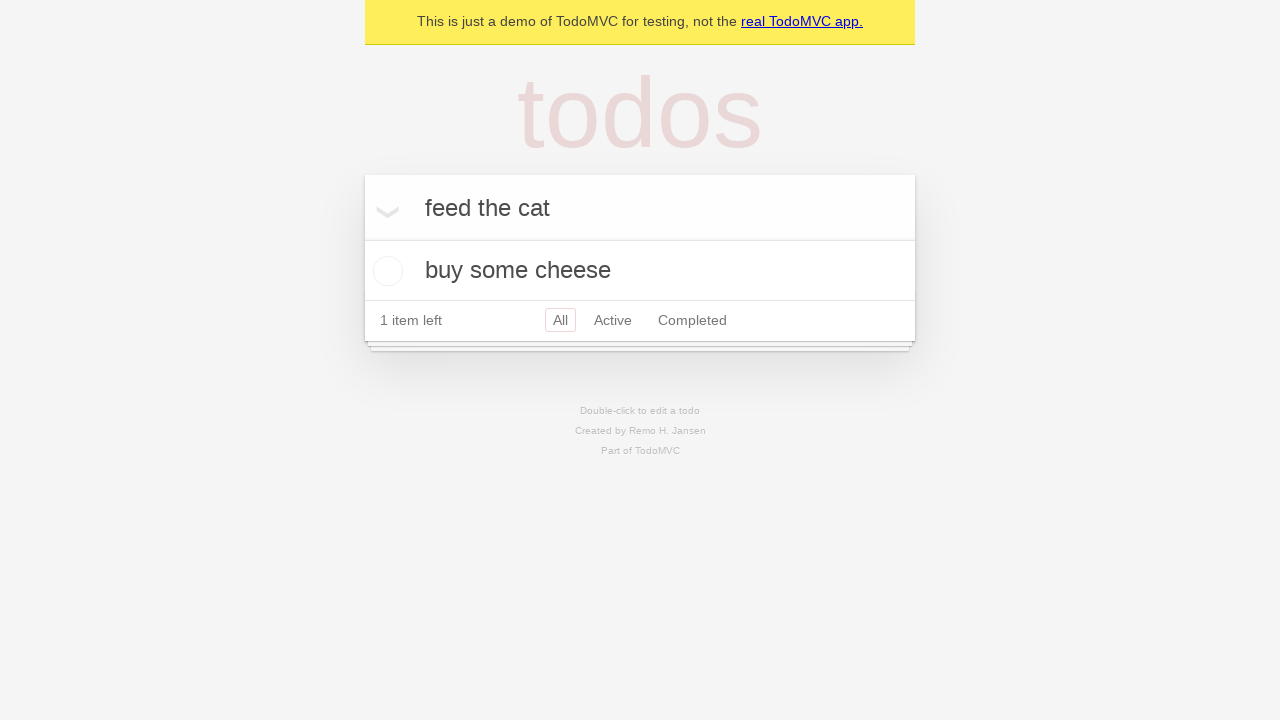

Pressed Enter to create todo 'feed the cat' on internal:attr=[placeholder="What needs to be done?"i]
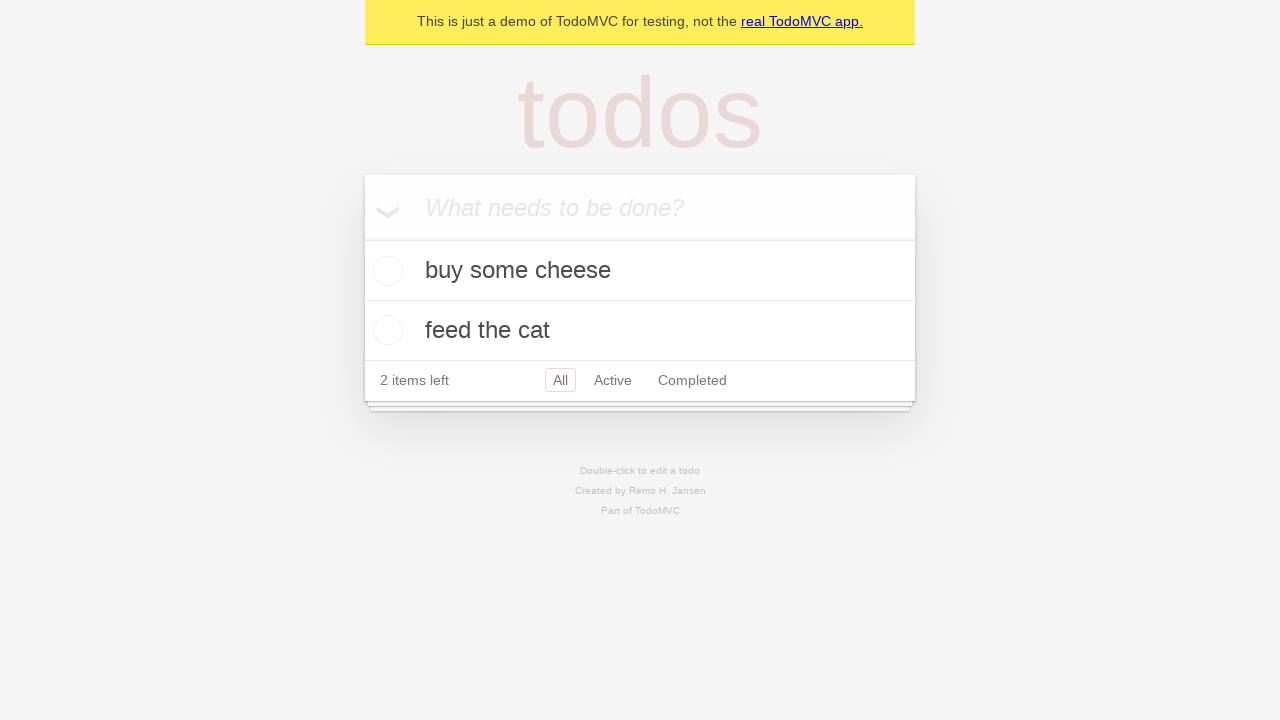

Filled todo input with 'book a doctors appointment' on internal:attr=[placeholder="What needs to be done?"i]
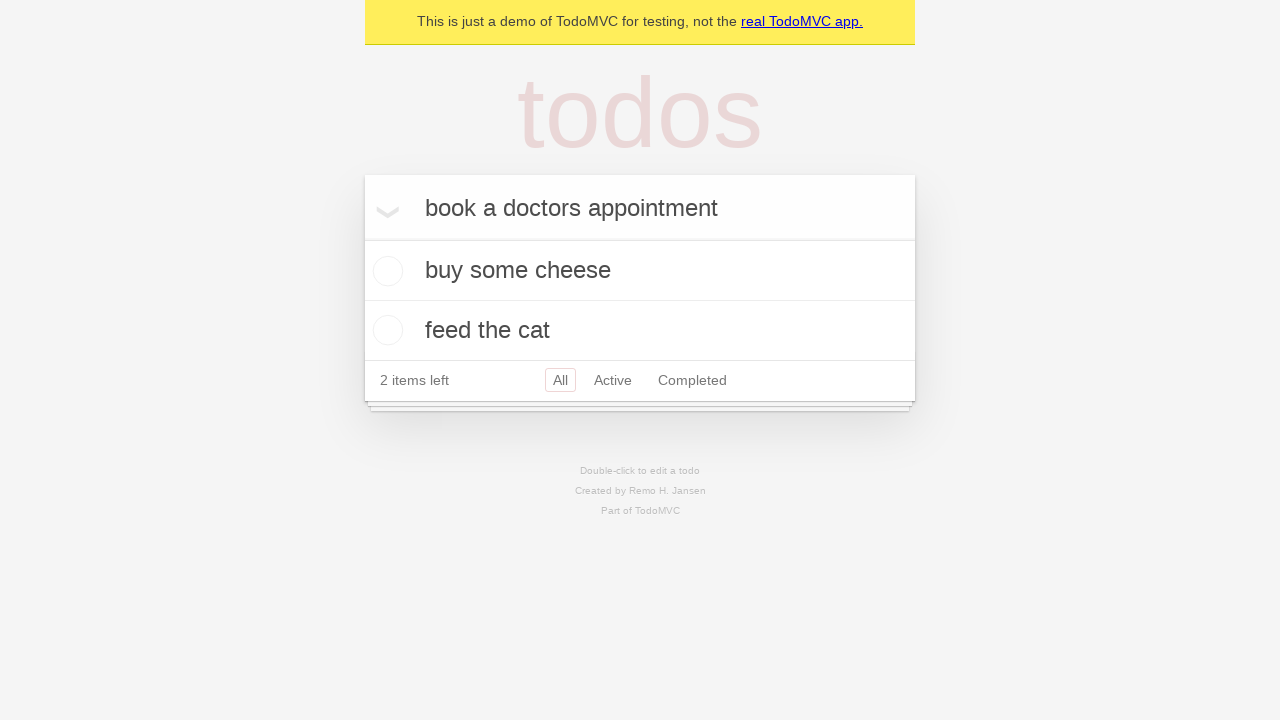

Pressed Enter to create todo 'book a doctors appointment' on internal:attr=[placeholder="What needs to be done?"i]
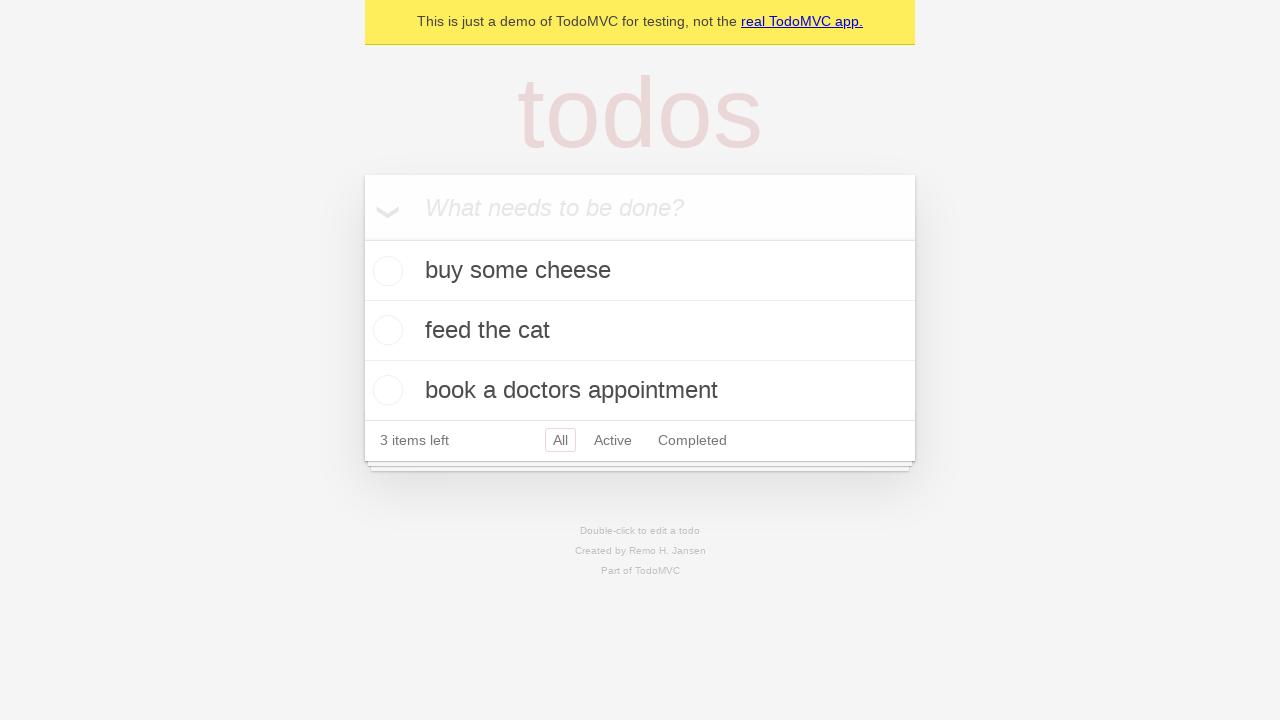

Checked the second todo item at (385, 330) on internal:testid=[data-testid="todo-item"s] >> nth=1 >> internal:role=checkbox
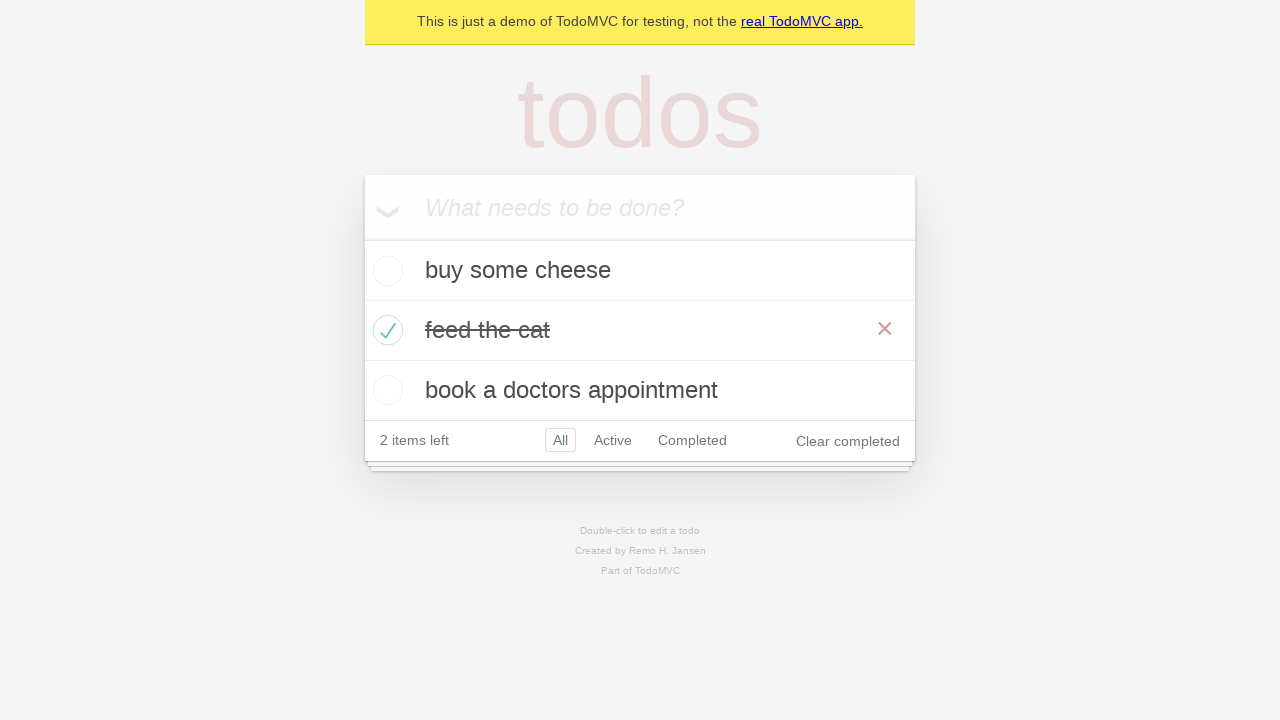

Clicked 'All' filter at (560, 440) on internal:role=link[name="All"i]
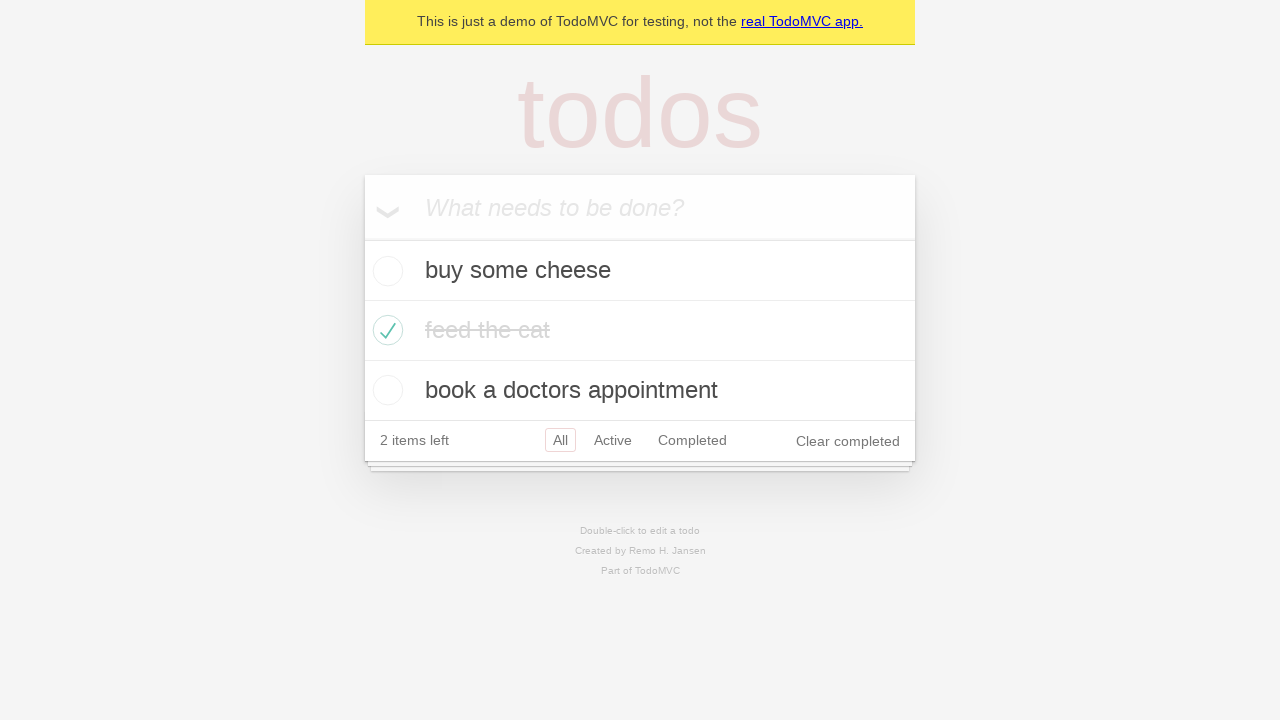

Clicked 'Active' filter at (613, 440) on internal:role=link[name="Active"i]
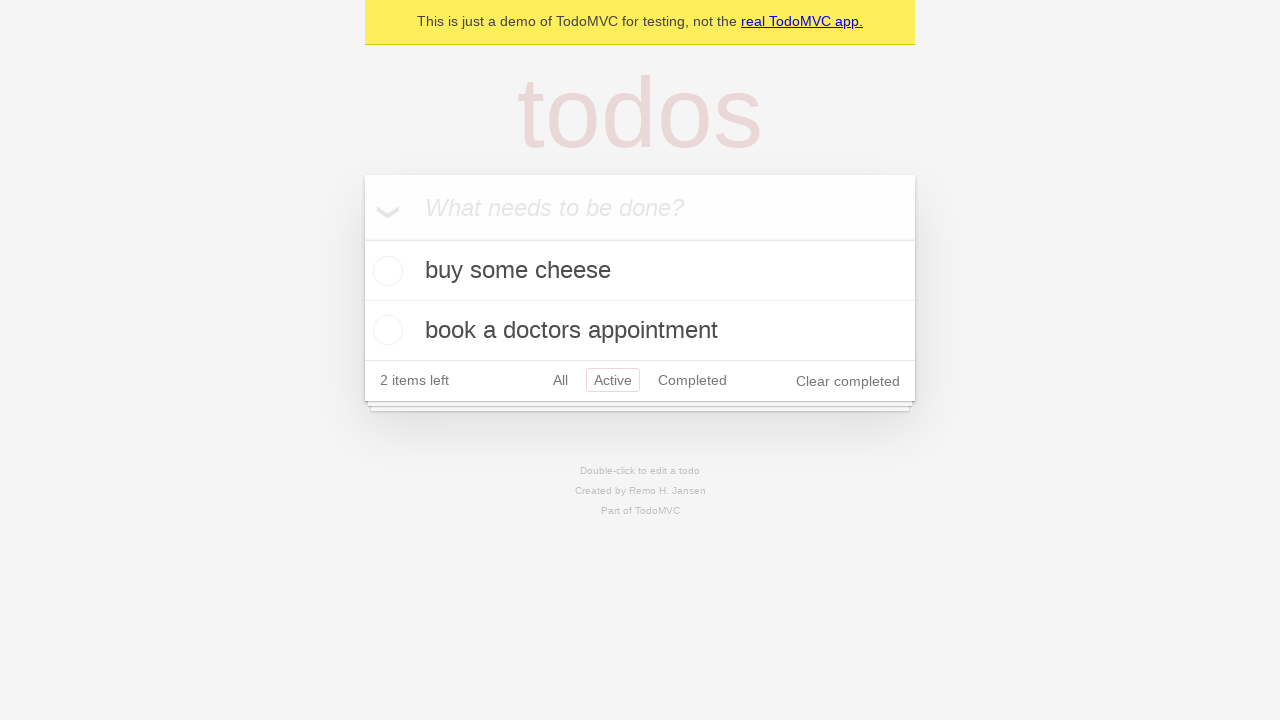

Clicked 'Completed' filter at (692, 380) on internal:role=link[name="Completed"i]
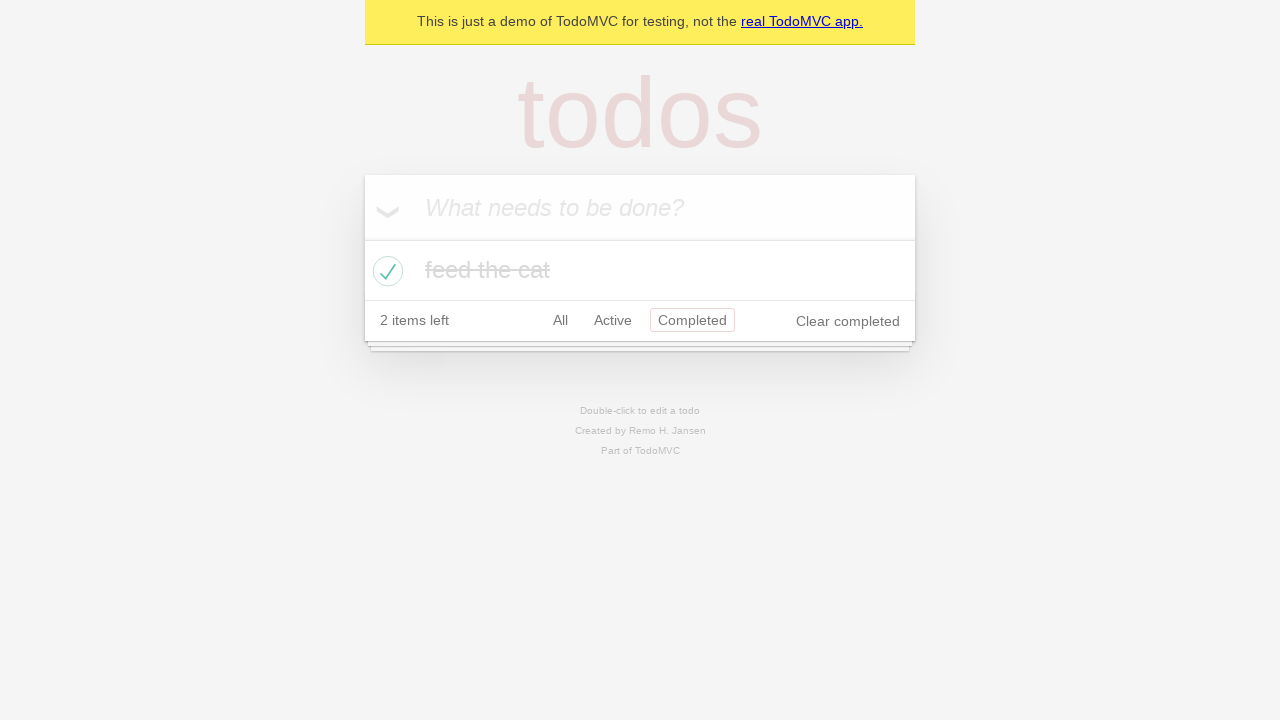

Navigated back to 'Active' filter view
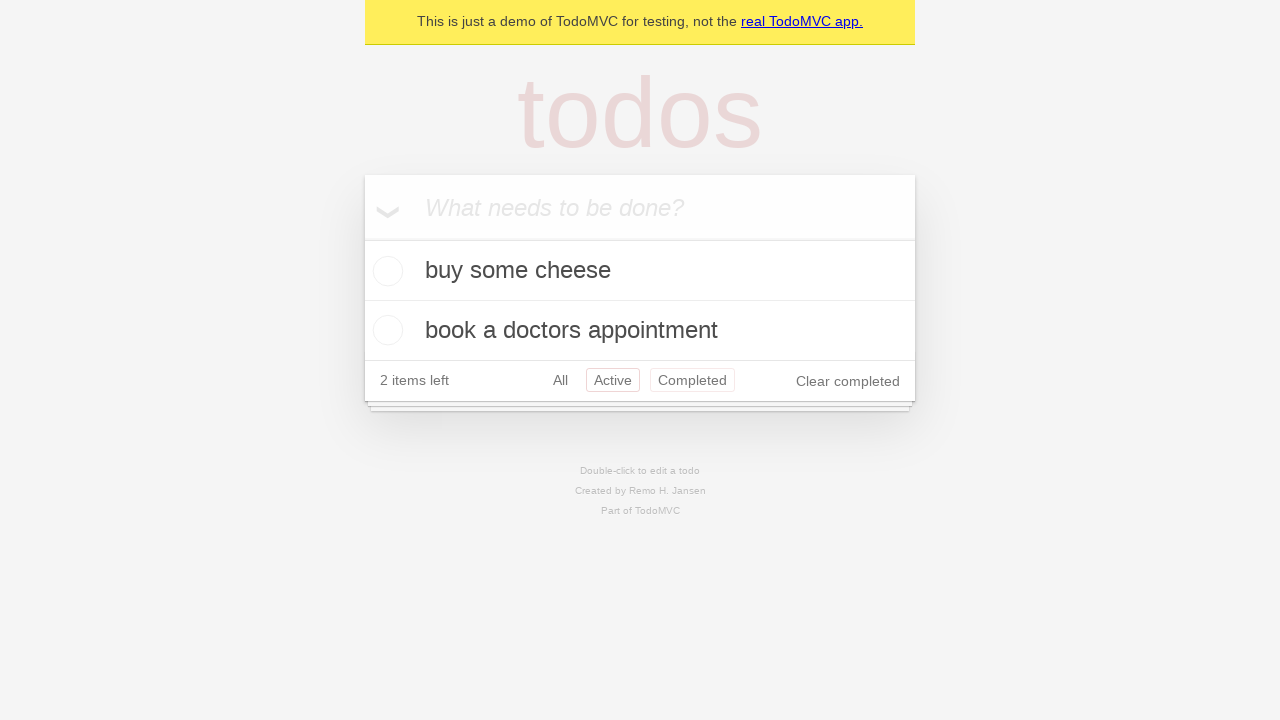

Navigated back to 'All' filter view
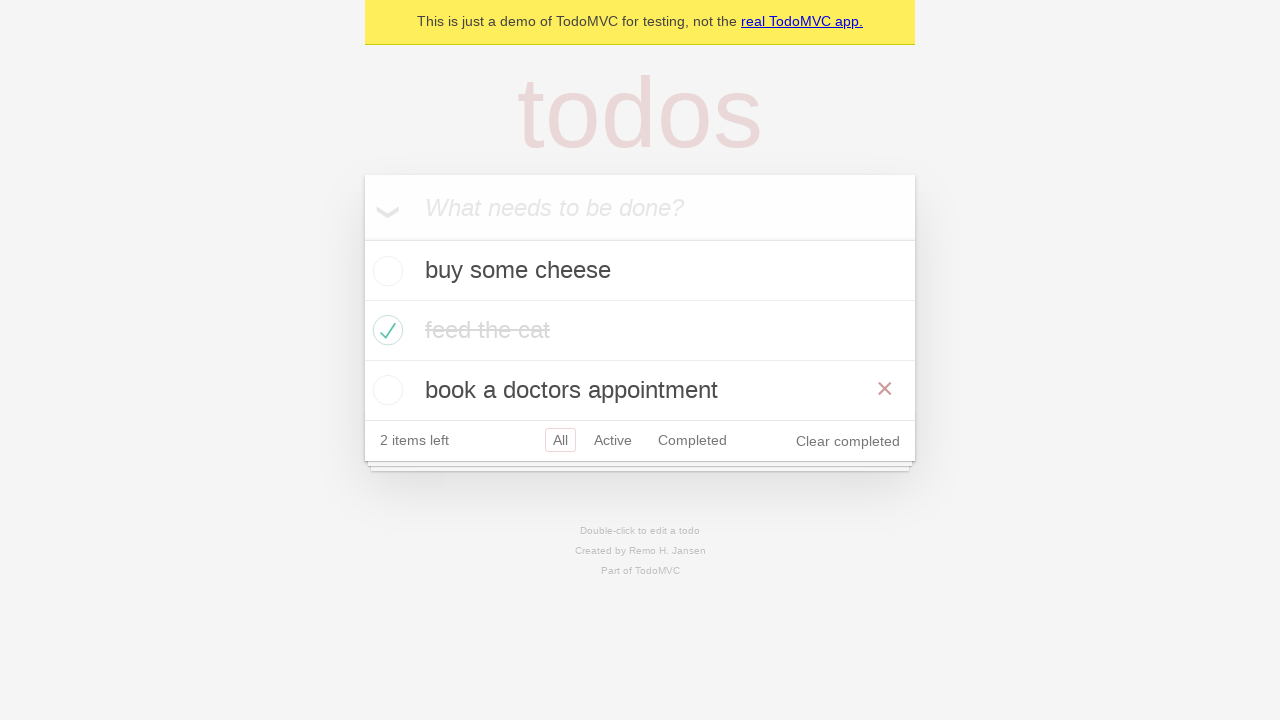

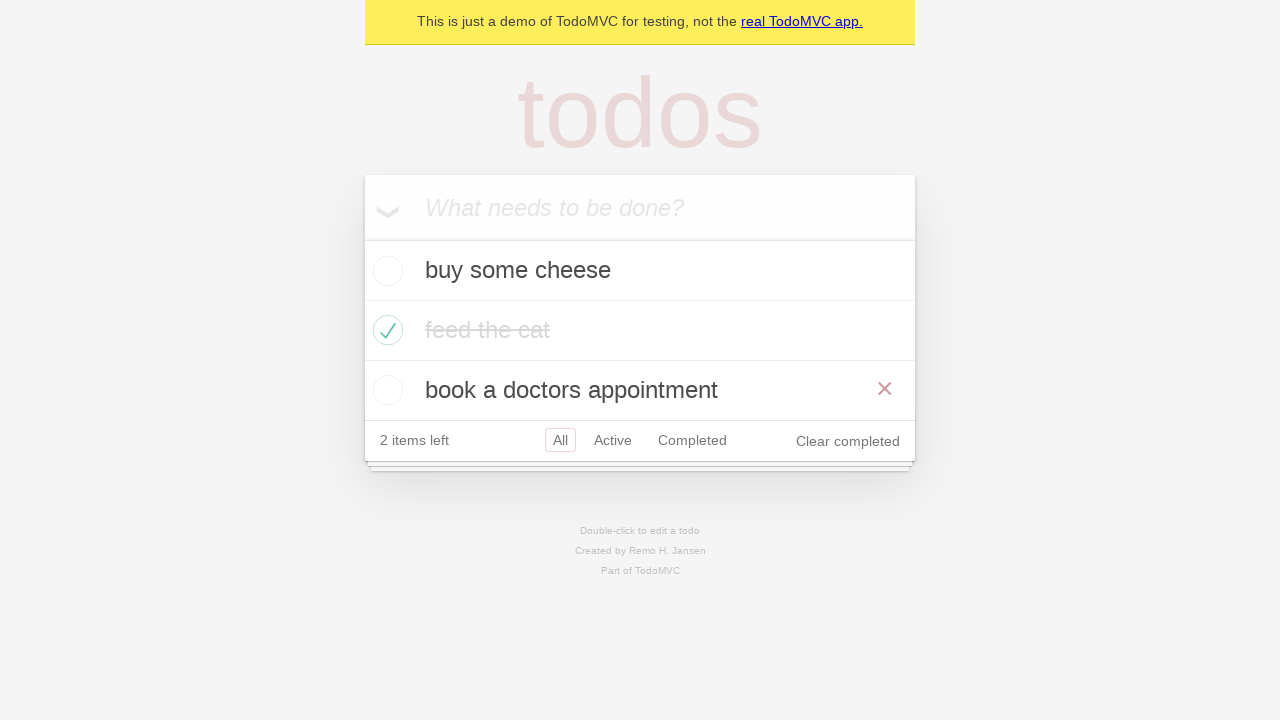